Tests the text box form on DemoQA by filling in name and email fields and verifying the output

Starting URL: https://demoqa.com/

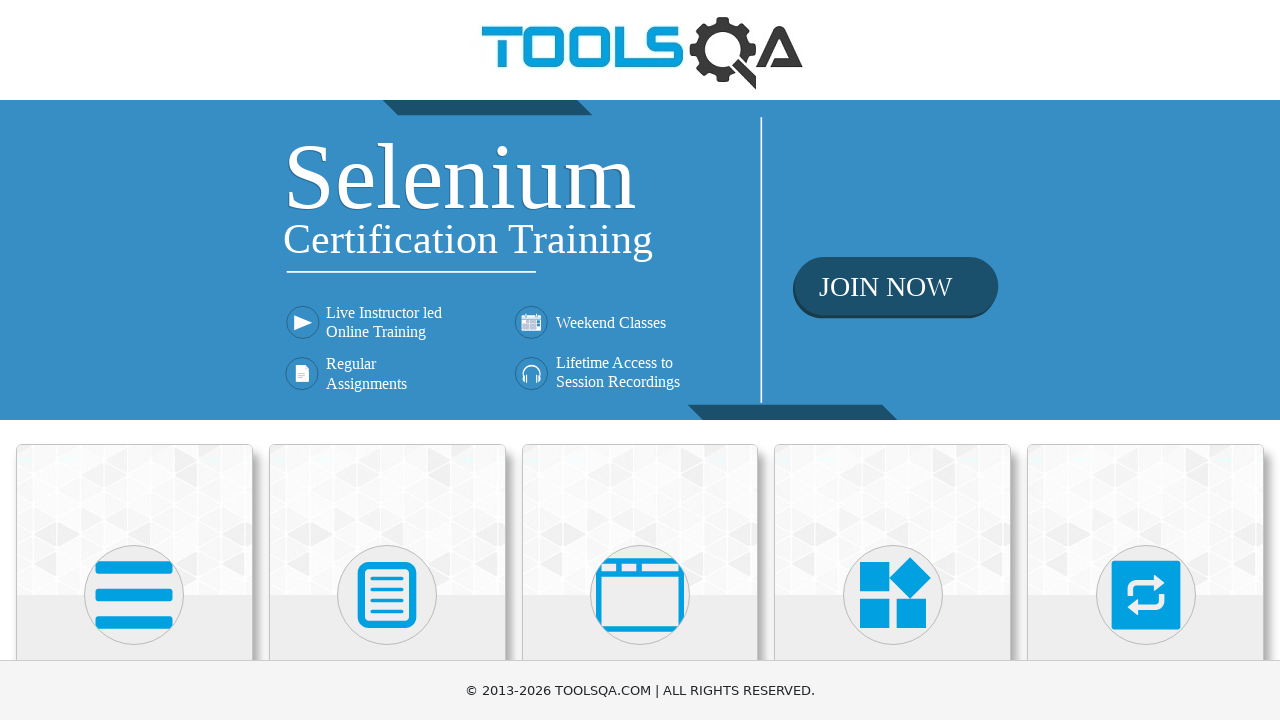

Clicked on Elements card at (134, 520) on xpath=(//div[@class='card-up'])[1]
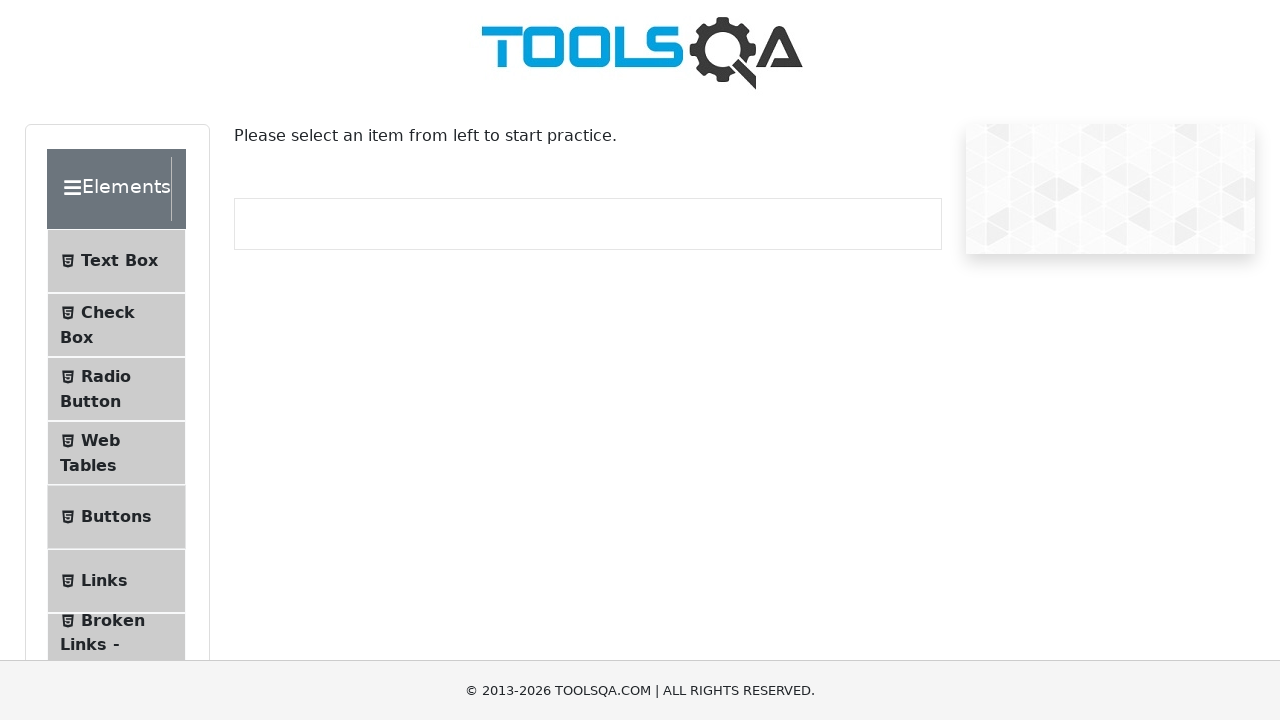

Clicked on Text Box menu item at (119, 261) on xpath=//span[contains(text(), 'Text Box')]
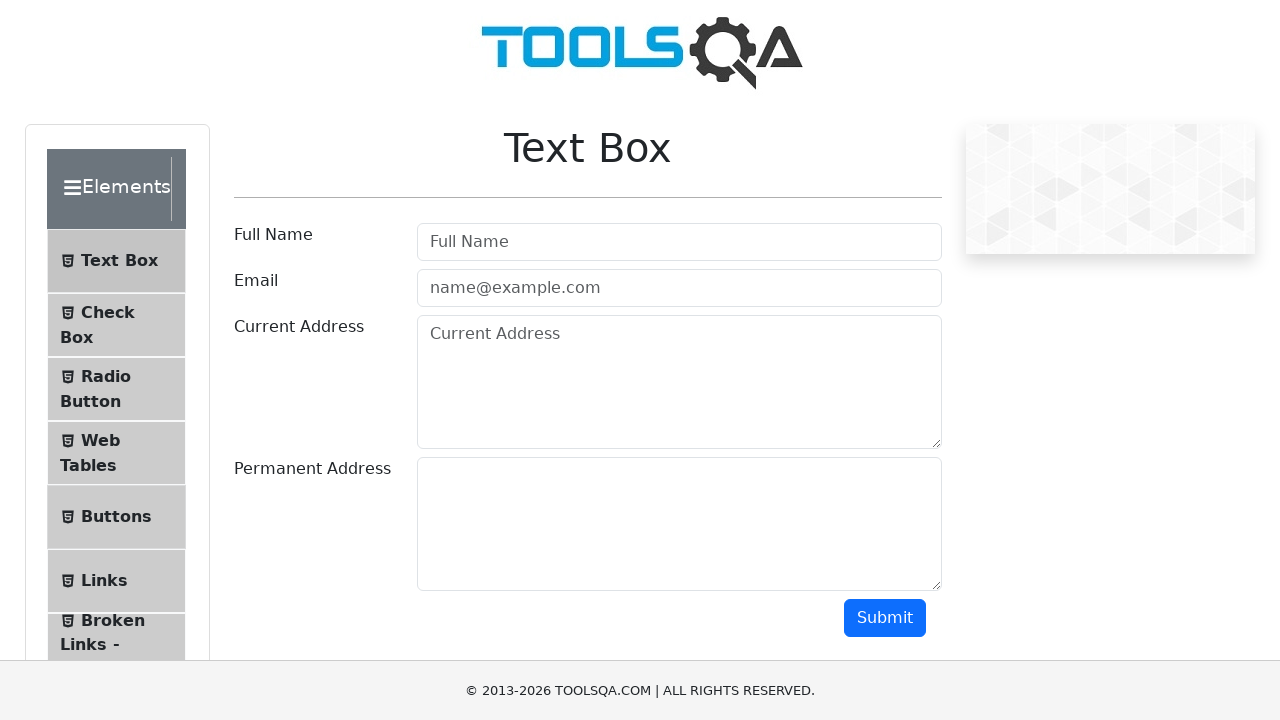

Filled name field with 'Jane Dou' on #userName
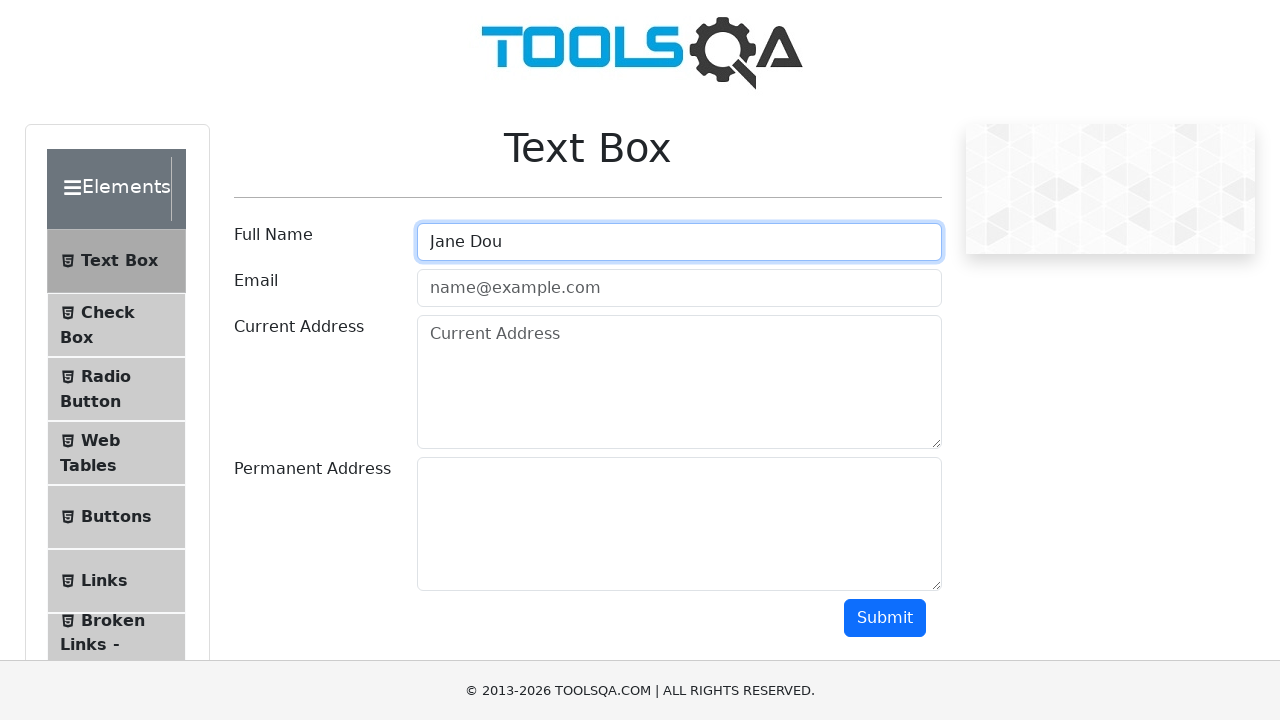

Filled email field with 'example@example.com' on #userEmail
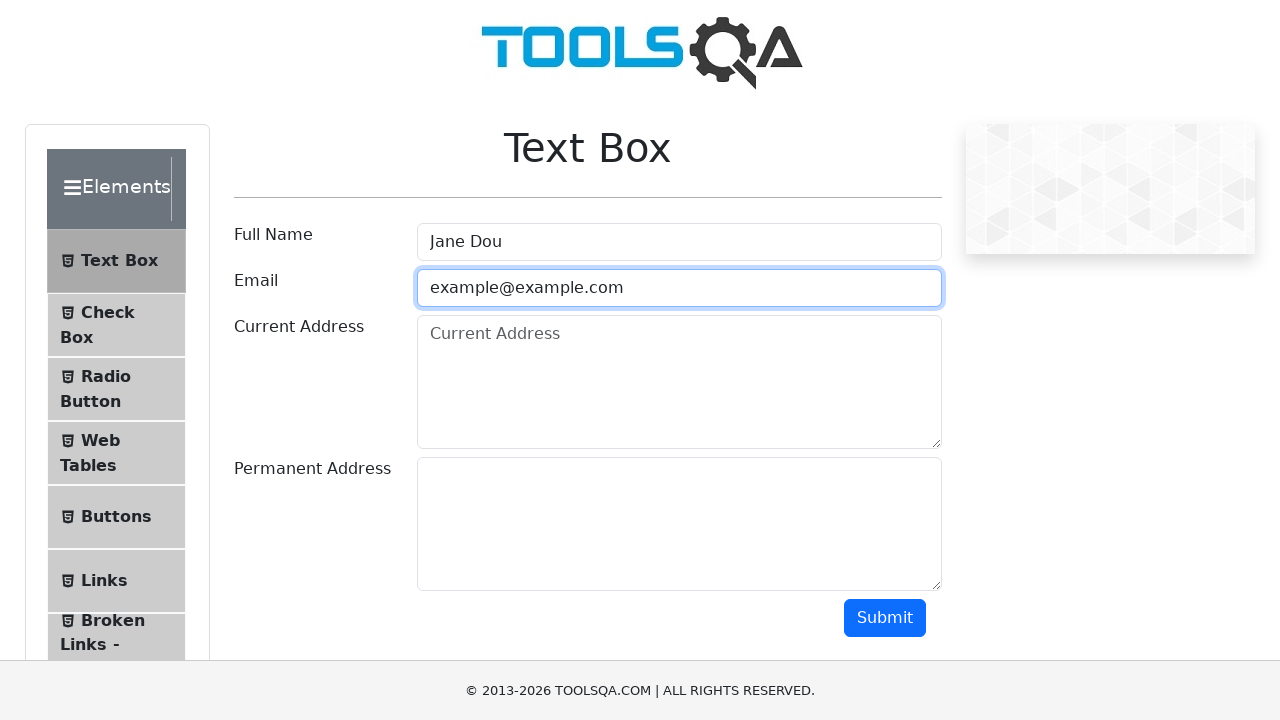

Scrolled to submit button
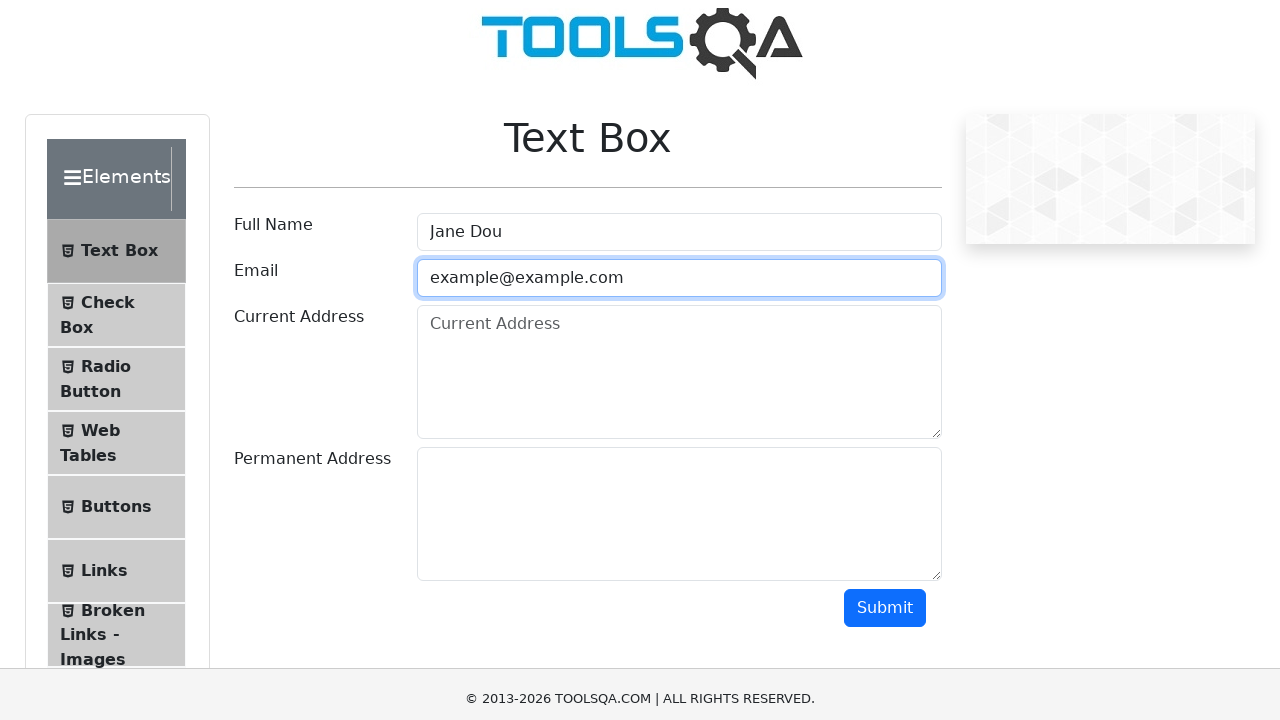

Clicked submit button at (885, 19) on #submit
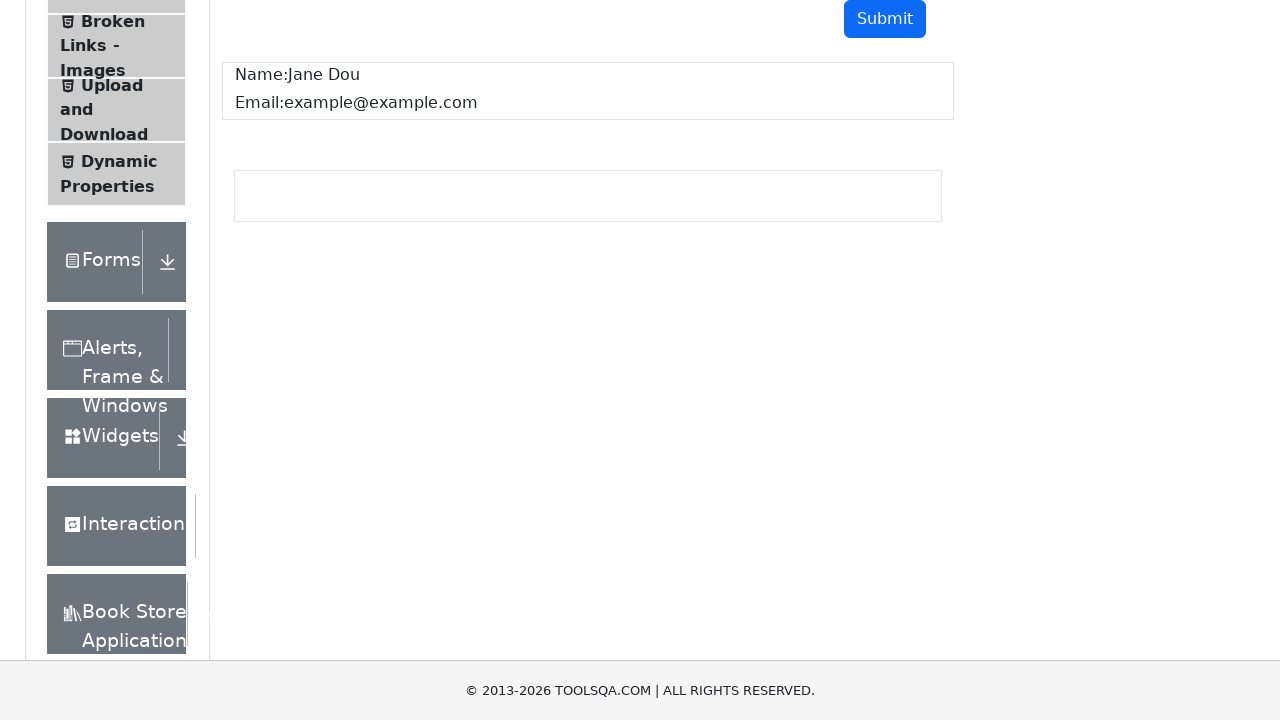

Verified output - name field appeared in results
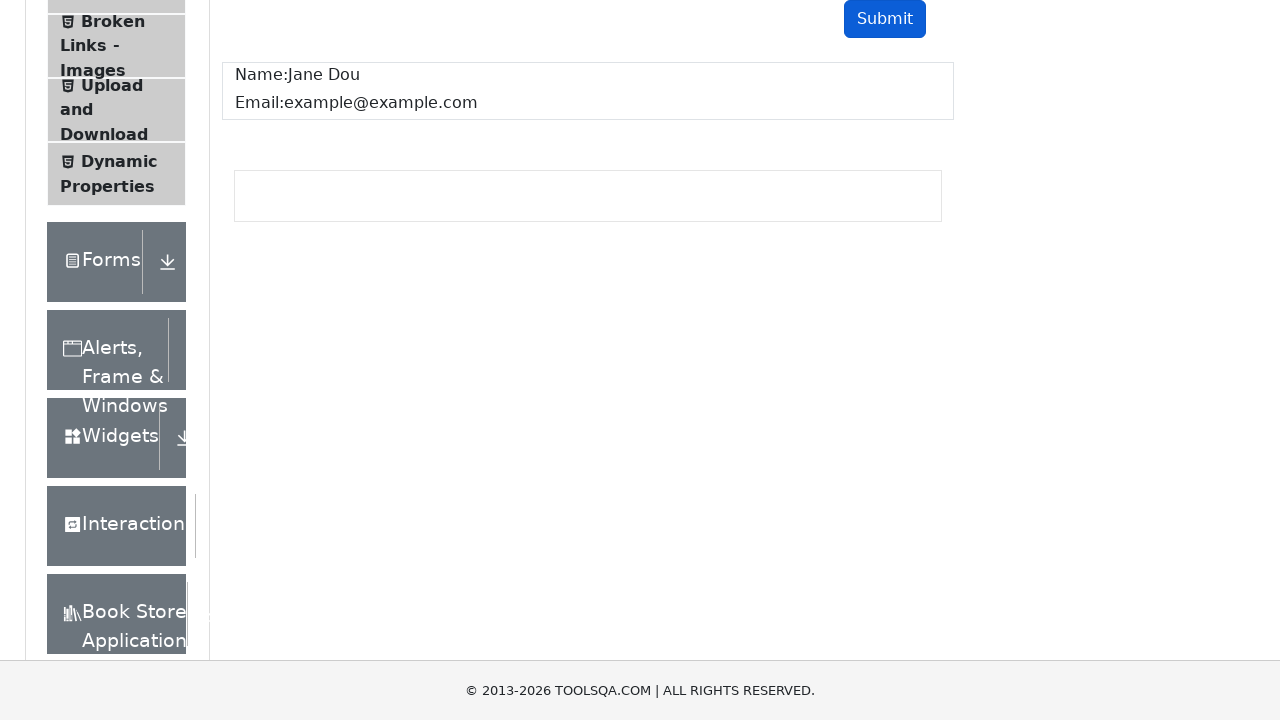

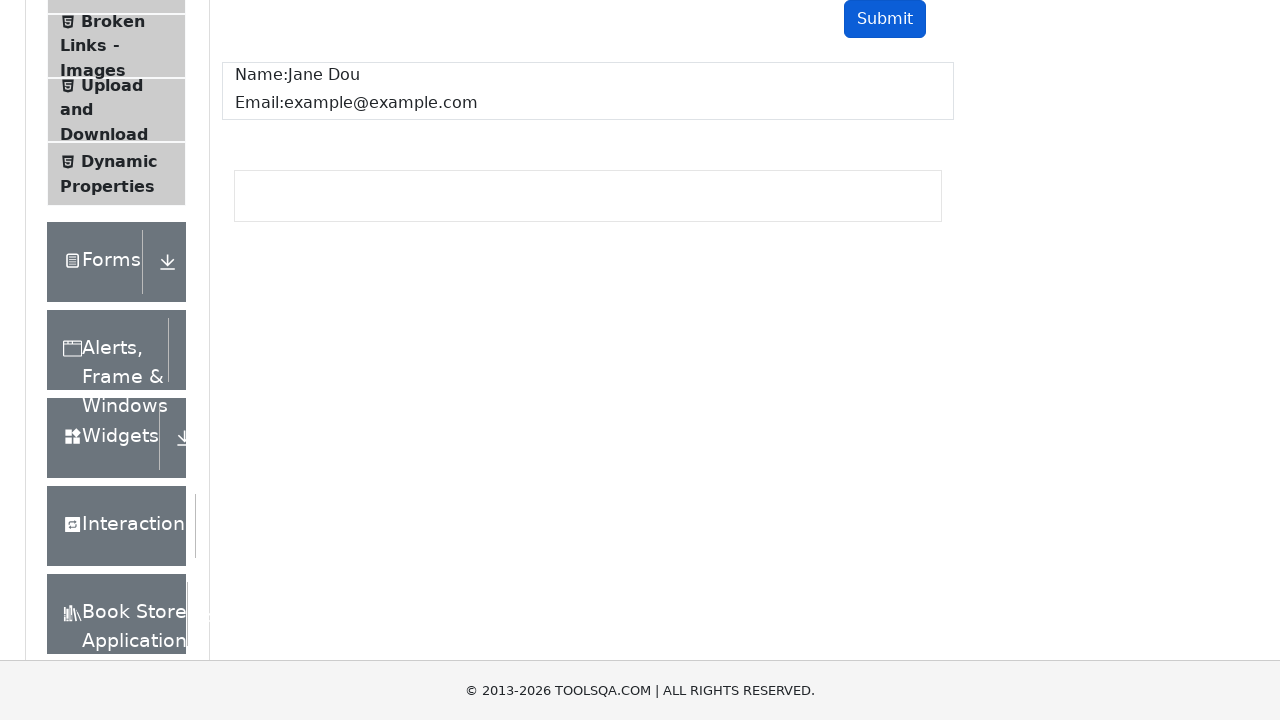